Tests navigation by clicking on the navigation page link and verifying the page content loads correctly

Starting URL: https://bonigarcia.dev/selenium-webdriver-java/

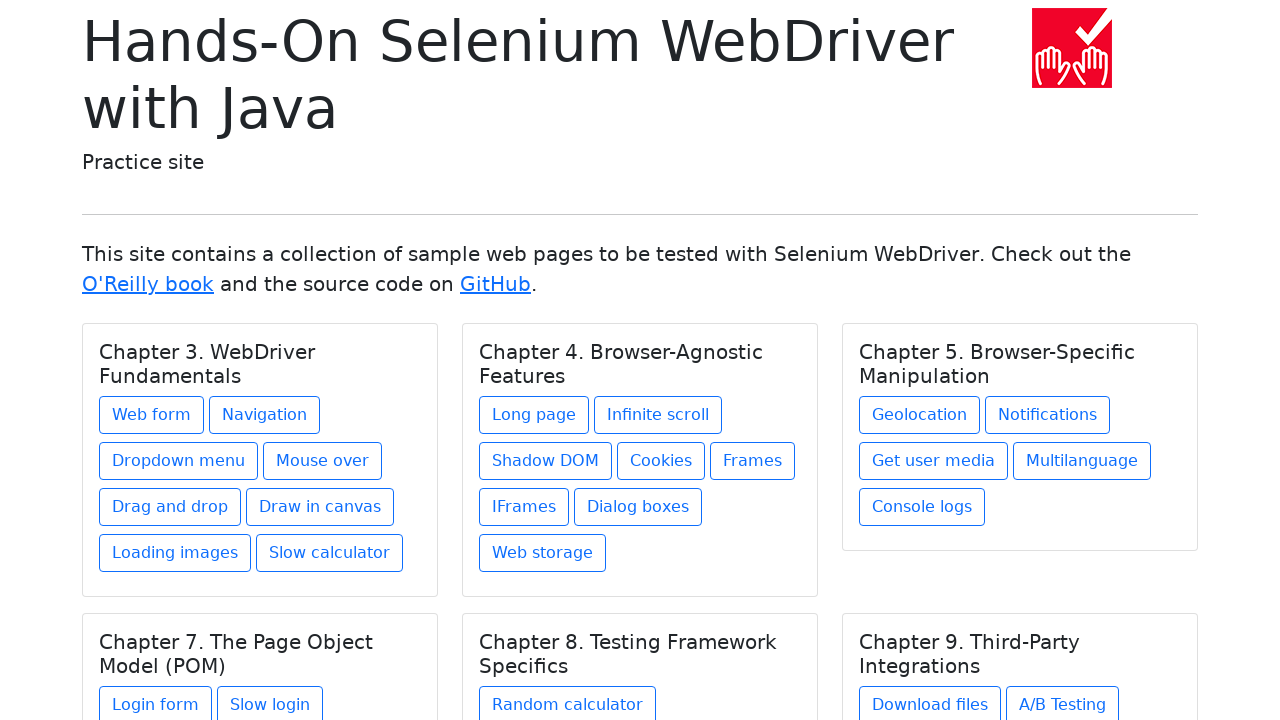

Clicked on navigation page link at (264, 415) on a[href='navigation1.html']
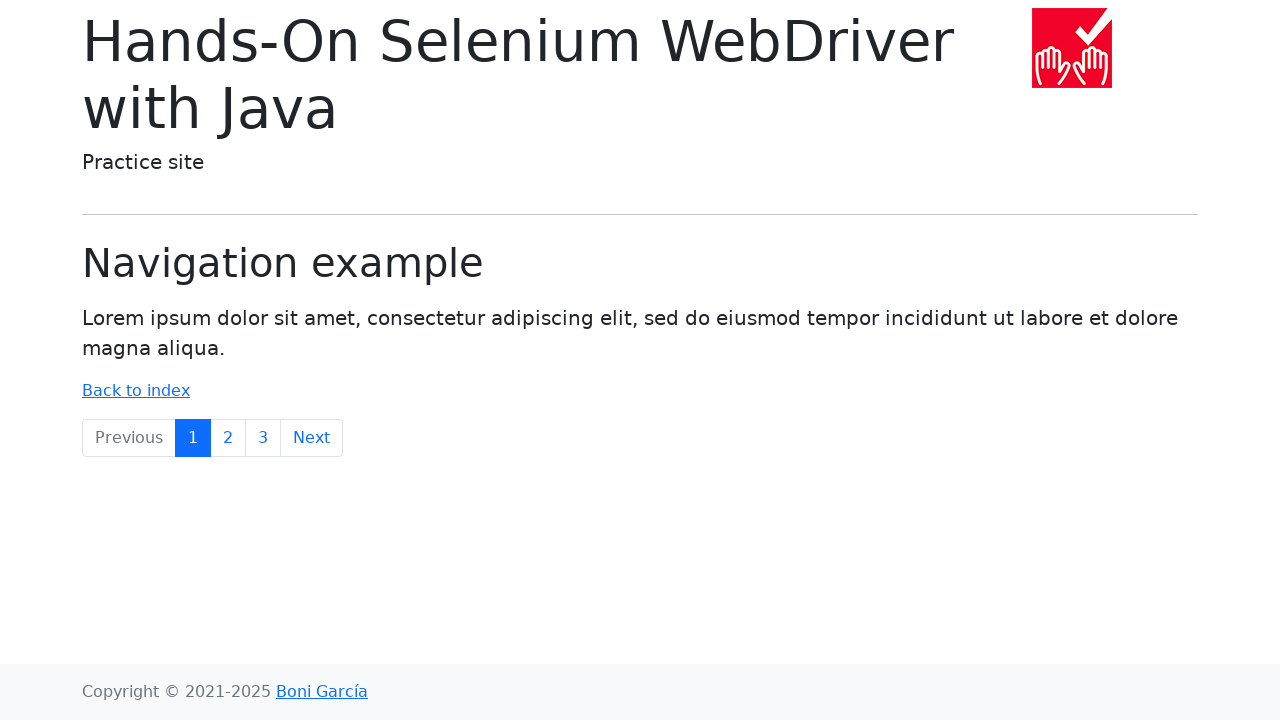

Navigation page loaded - h1.display-6 selector appeared
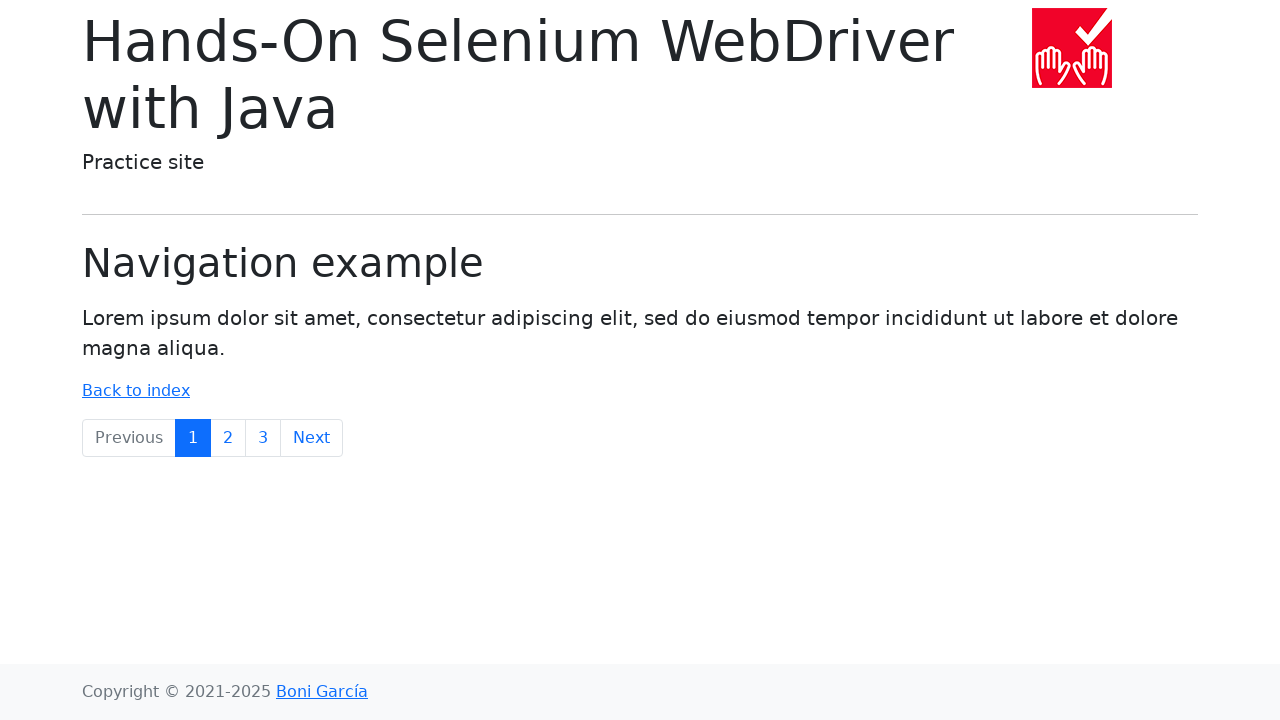

Text block present - .lead selector appeared
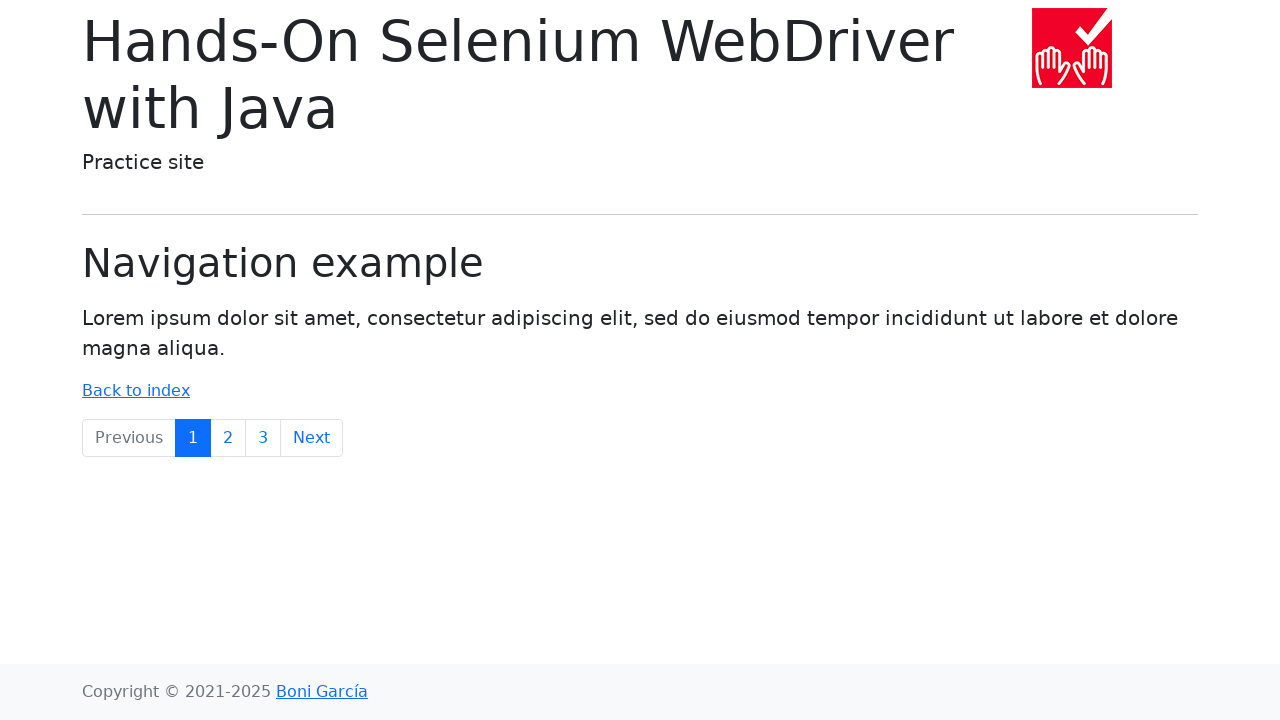

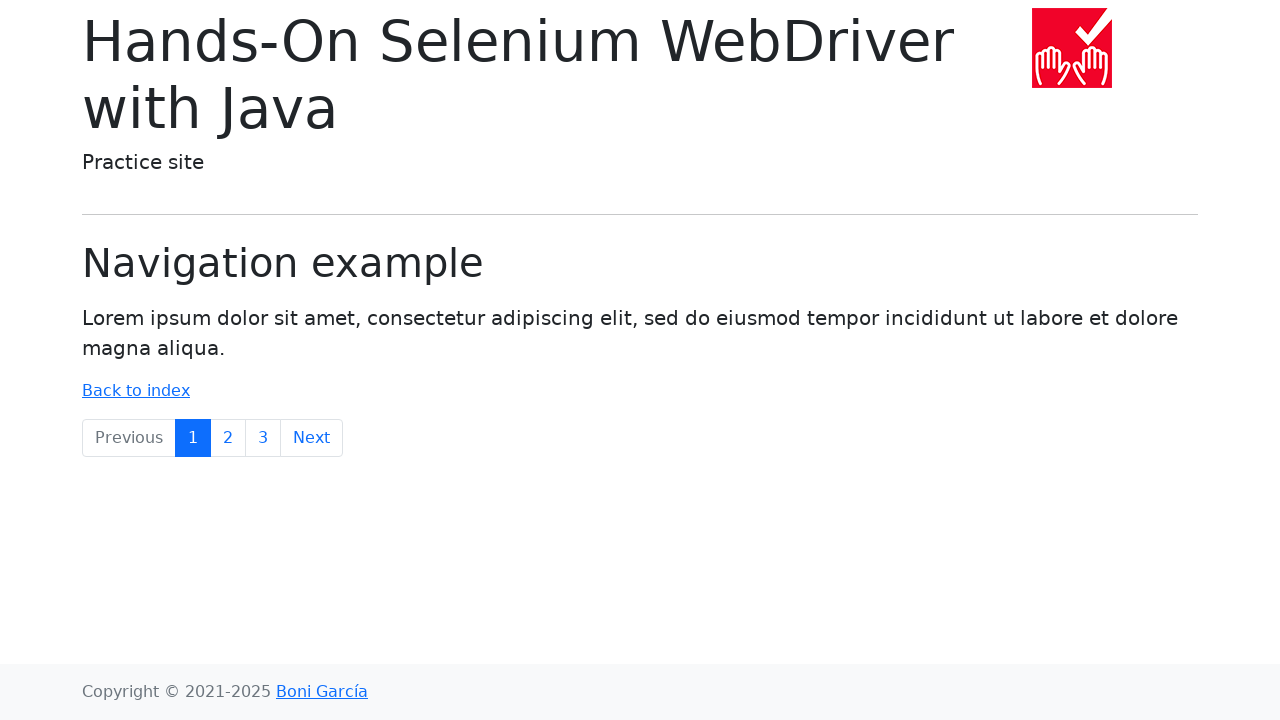